Tests basic search functionality on Python.org by entering a search query and verifying results are returned

Starting URL: https://www.python.org

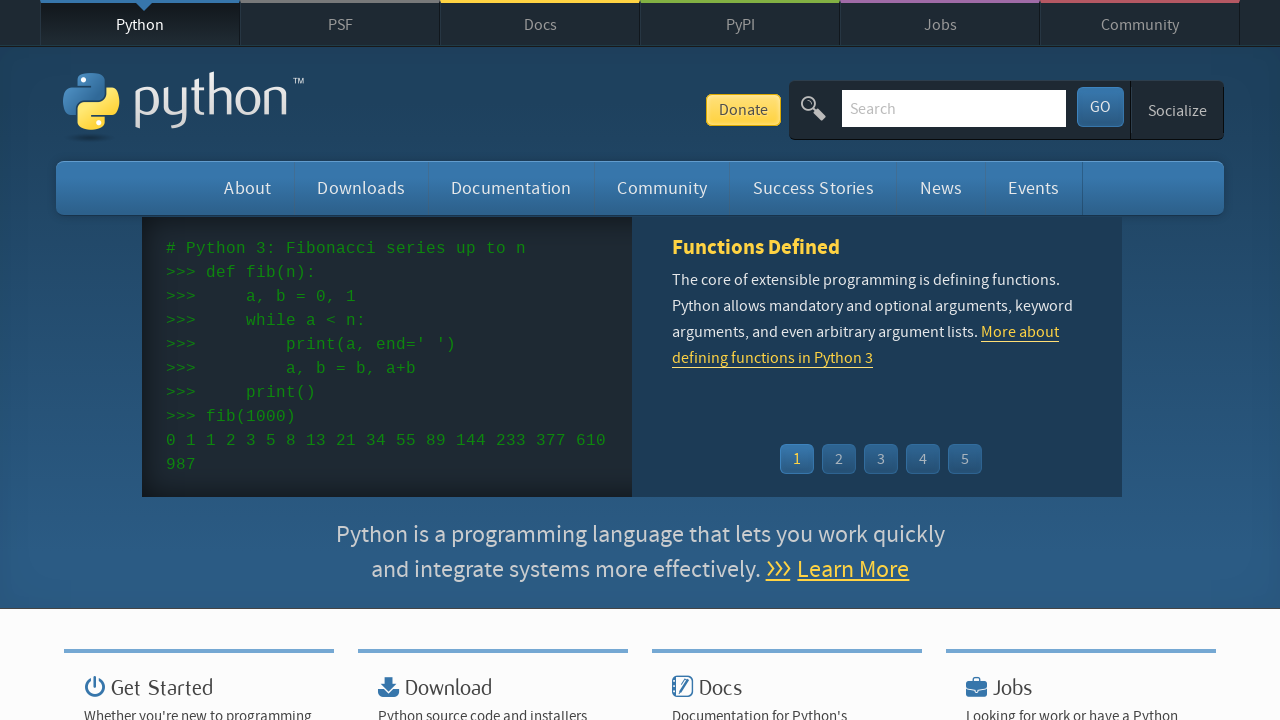

Verified page title contains 'Python'
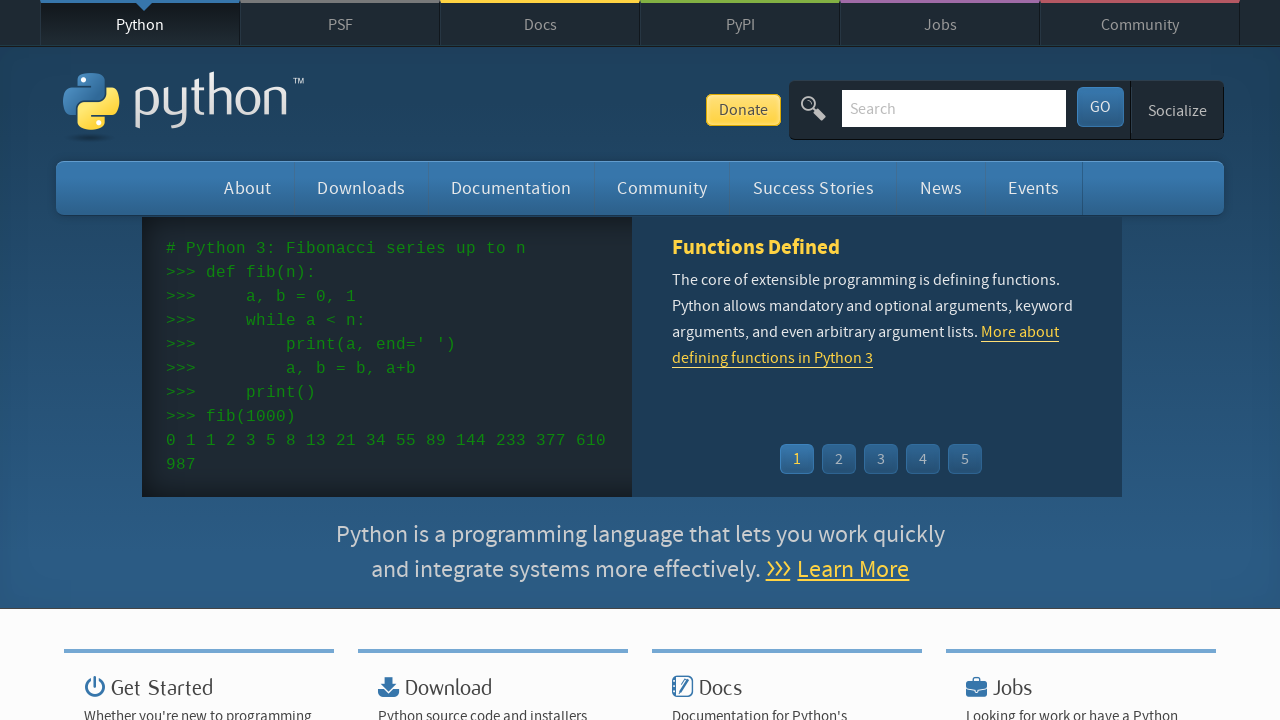

Cleared search input field on input[name='q']
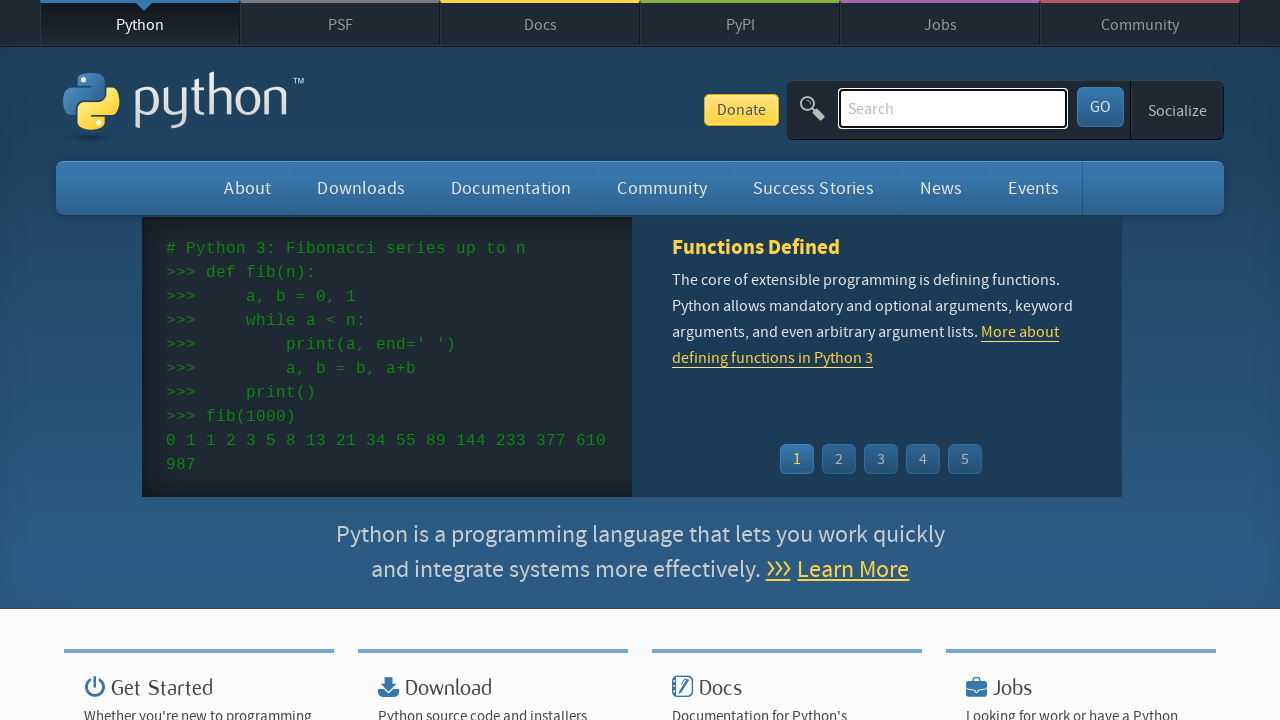

Entered 'pycon' in search field on input[name='q']
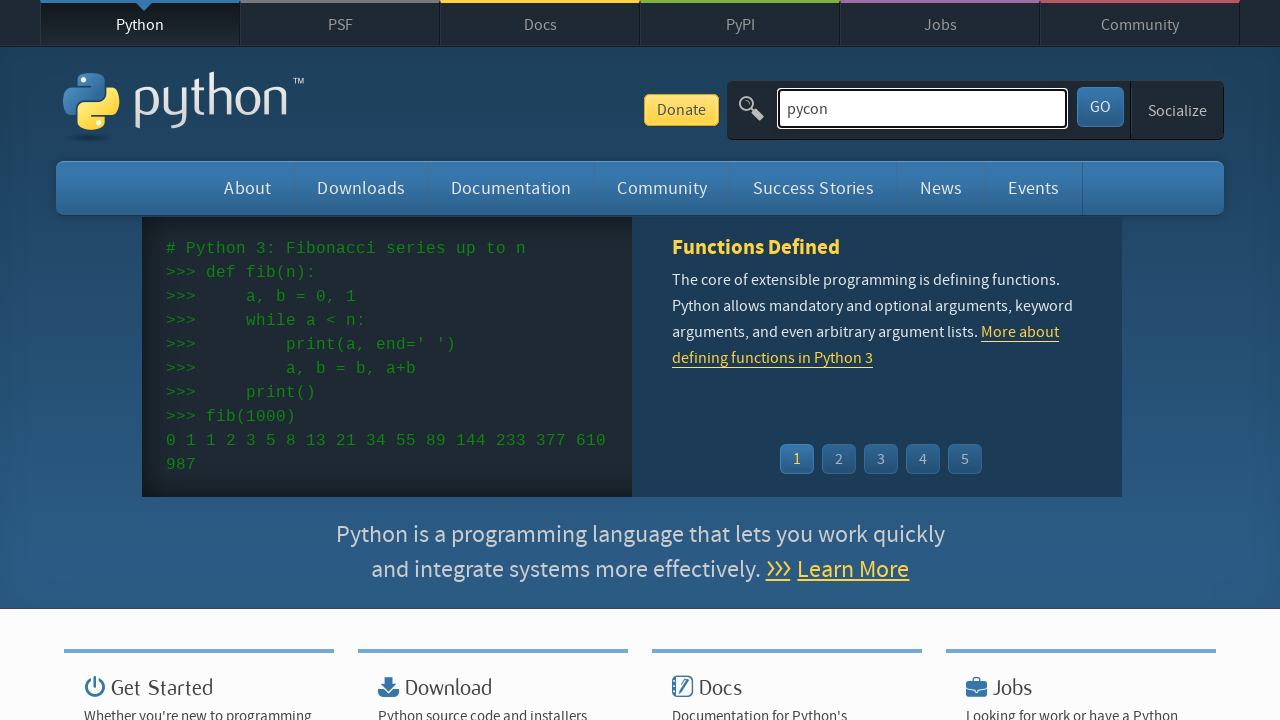

Pressed Enter to submit search query on input[name='q']
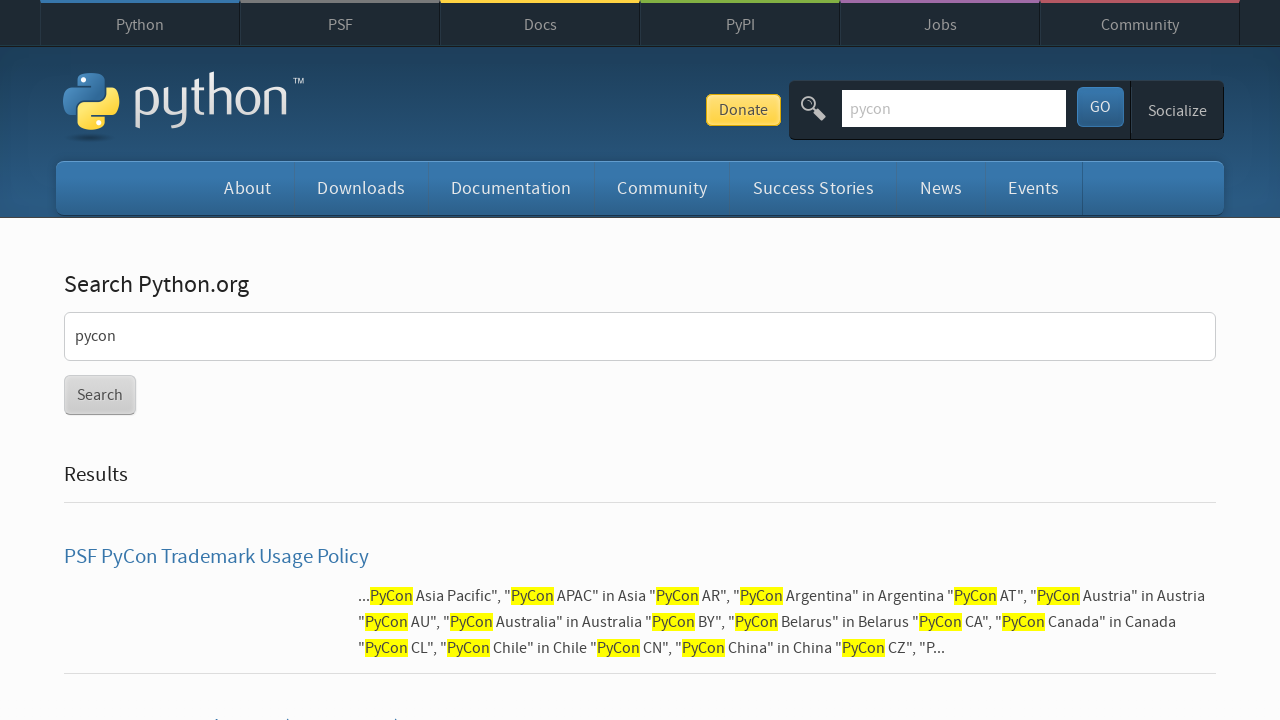

Waited for network idle - search results loaded
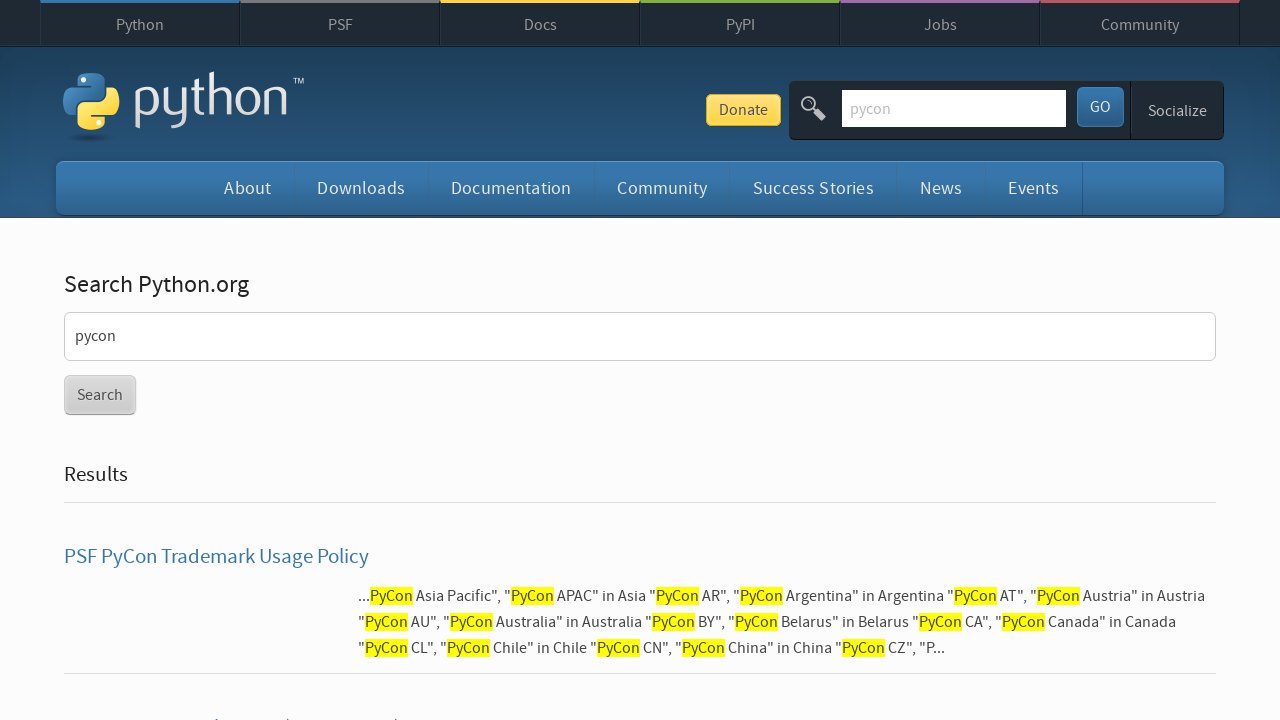

Verified search results returned (no 'No results found' message)
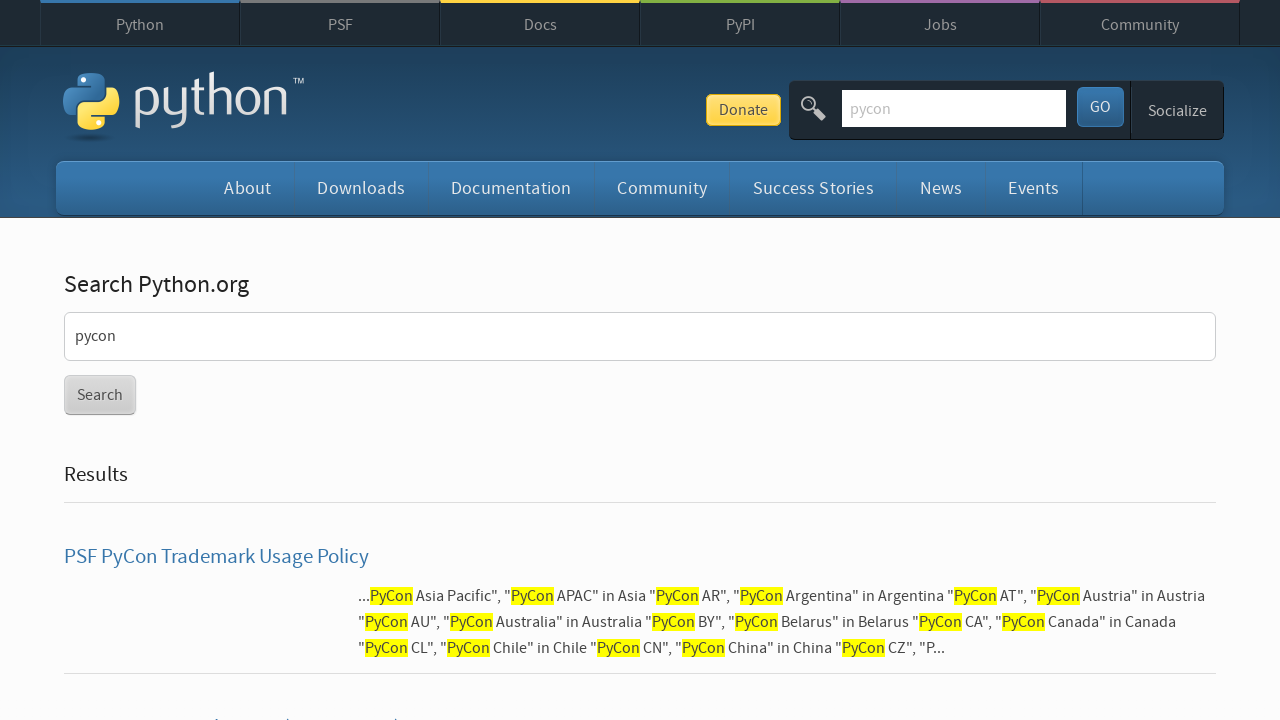

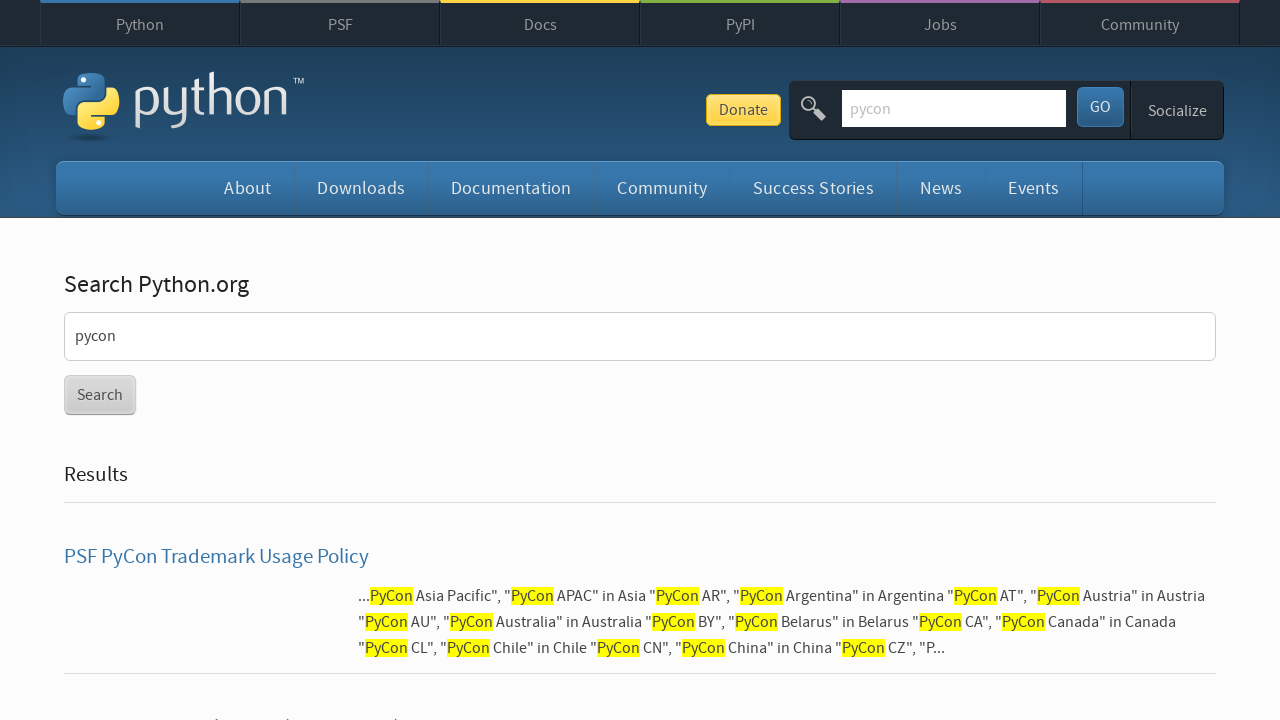